Tests JavaScript alert popup handling by clicking a button that triggers an alert and then accepting the alert dialog

Starting URL: https://demoqa.com/alerts

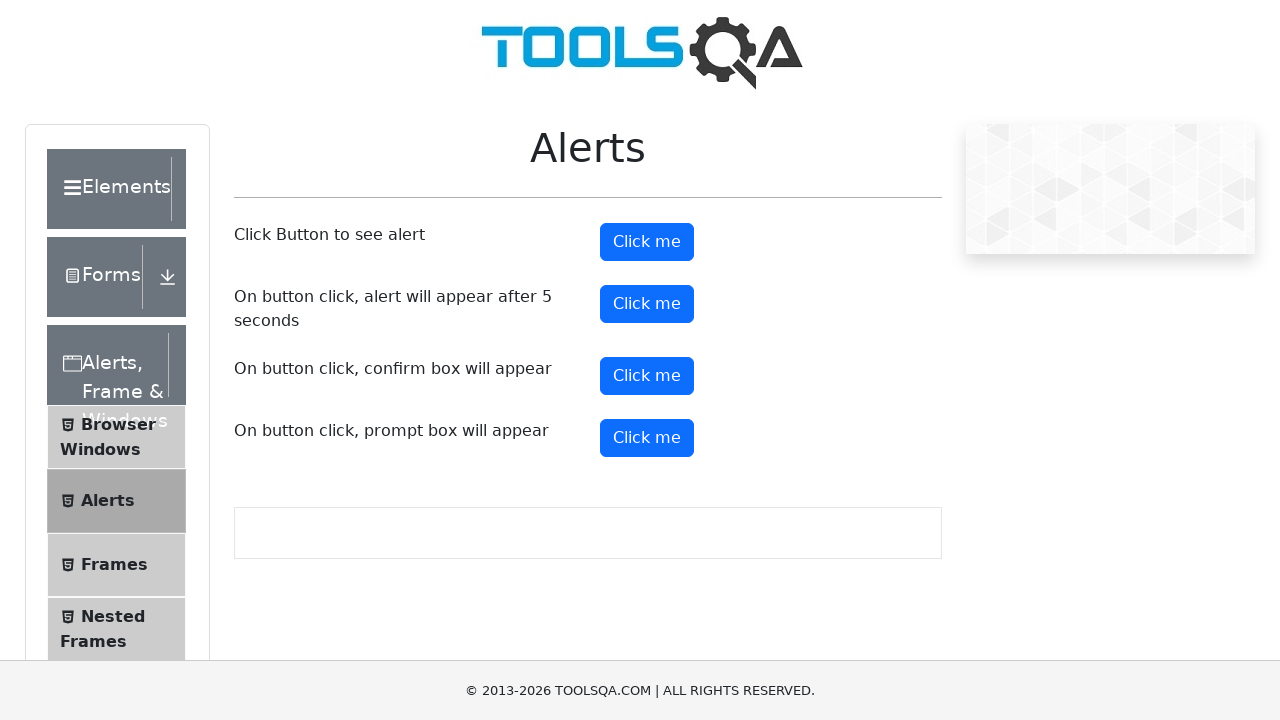

Clicked alert button to trigger JavaScript alert popup at (647, 242) on #alertButton
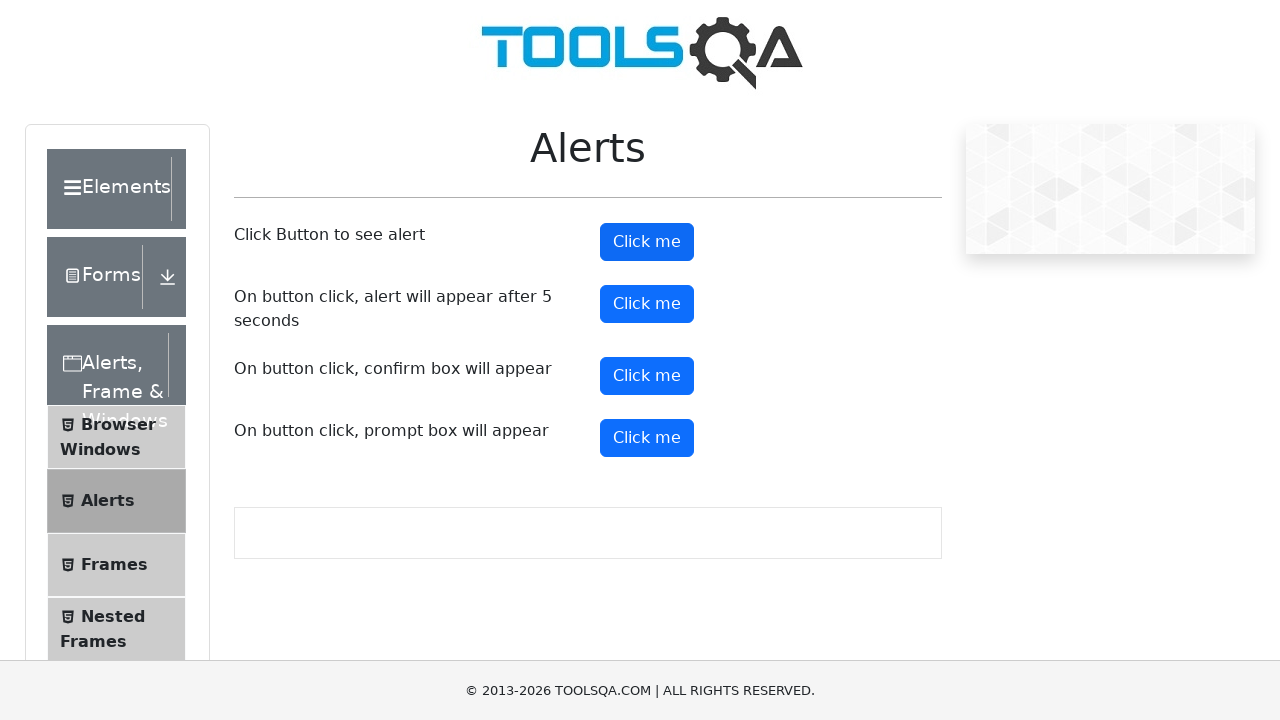

Set up dialog handler to accept alert
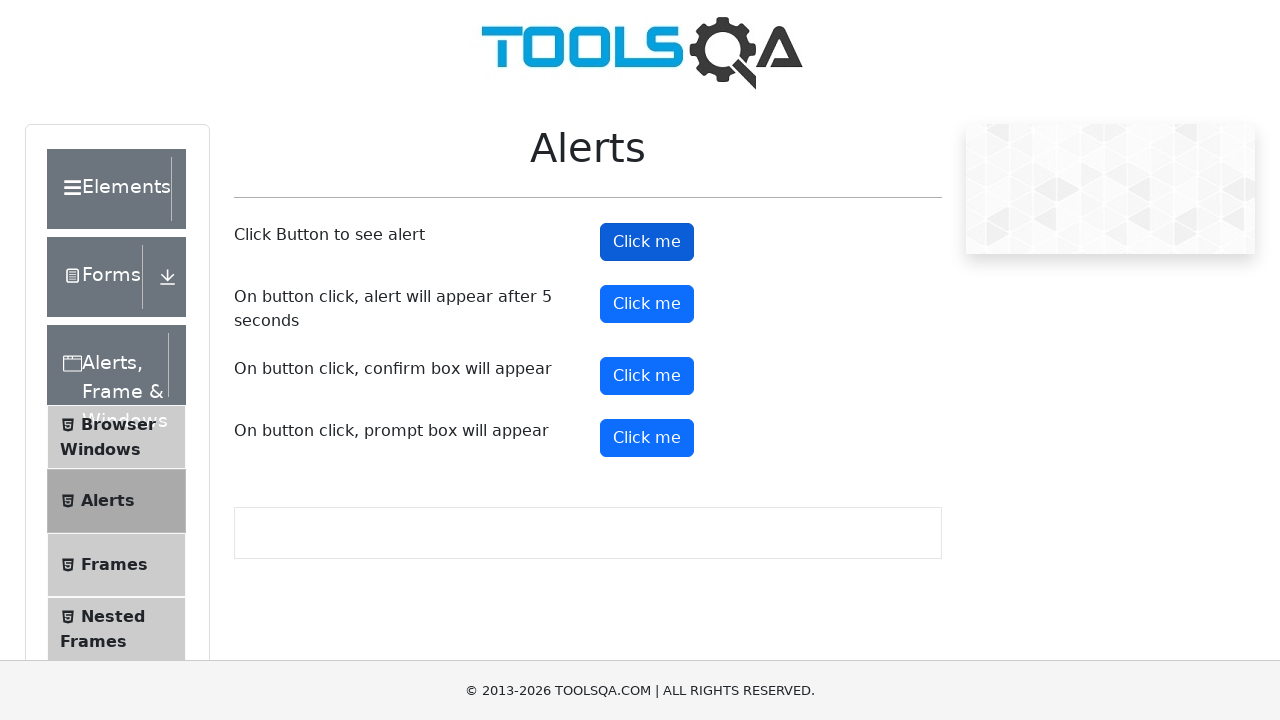

Waited for alert to be processed
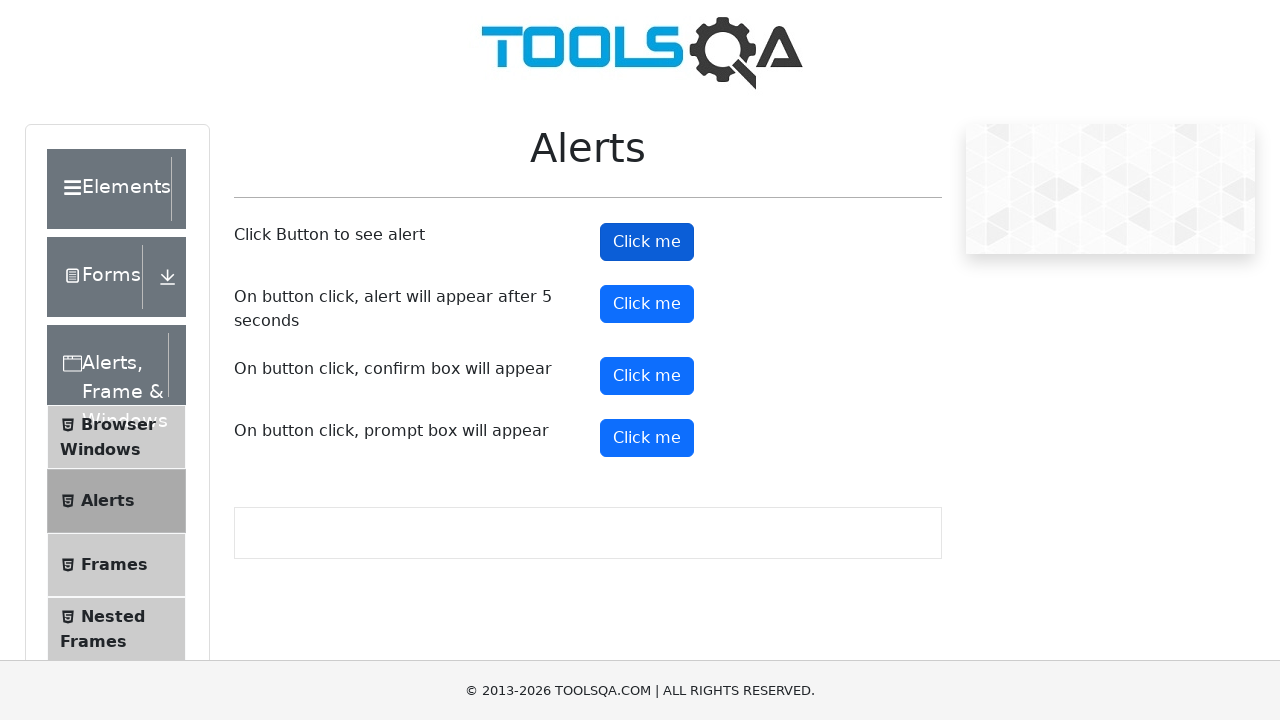

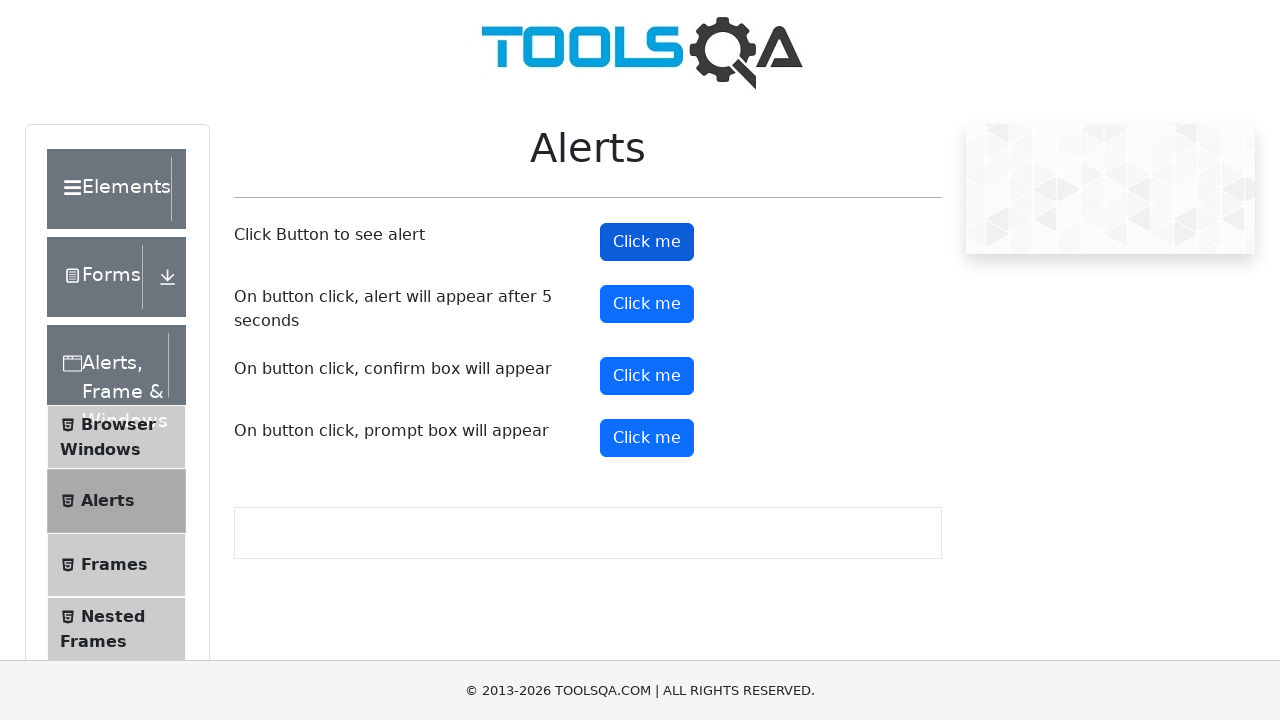